Tests JavaScript alert popup handling by clicking buttons that trigger alerts and accepting them. First tests a simple alert button, then tests a timer-based alert button.

Starting URL: https://demoqa.com/alerts

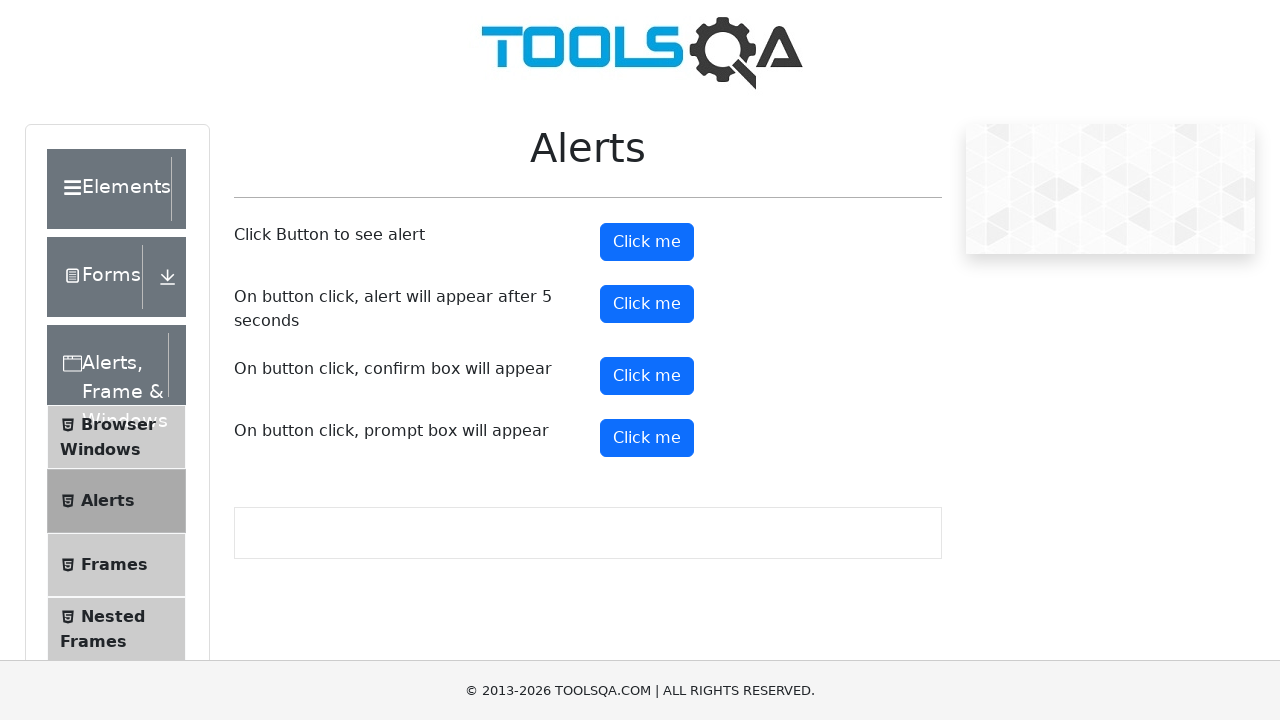

Clicked the simple alert button at (647, 242) on #alertButton
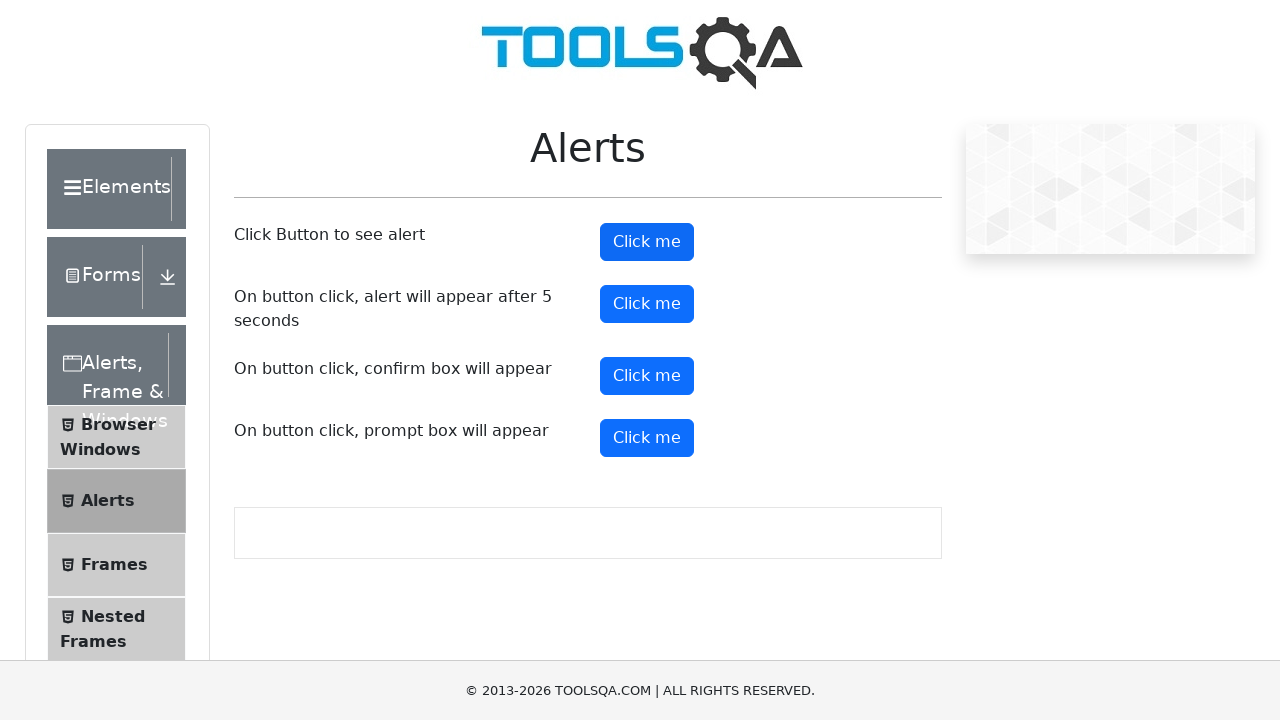

Set up dialog handler to accept alerts
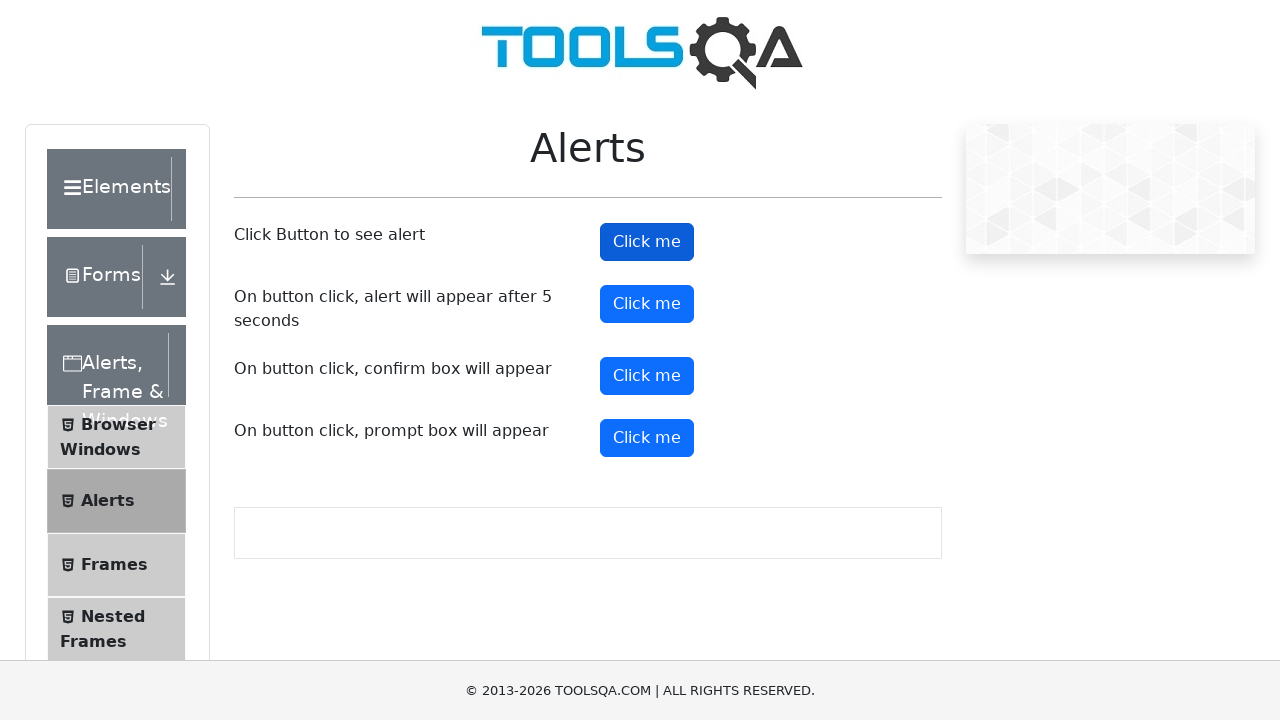

Waited for alert to be processed
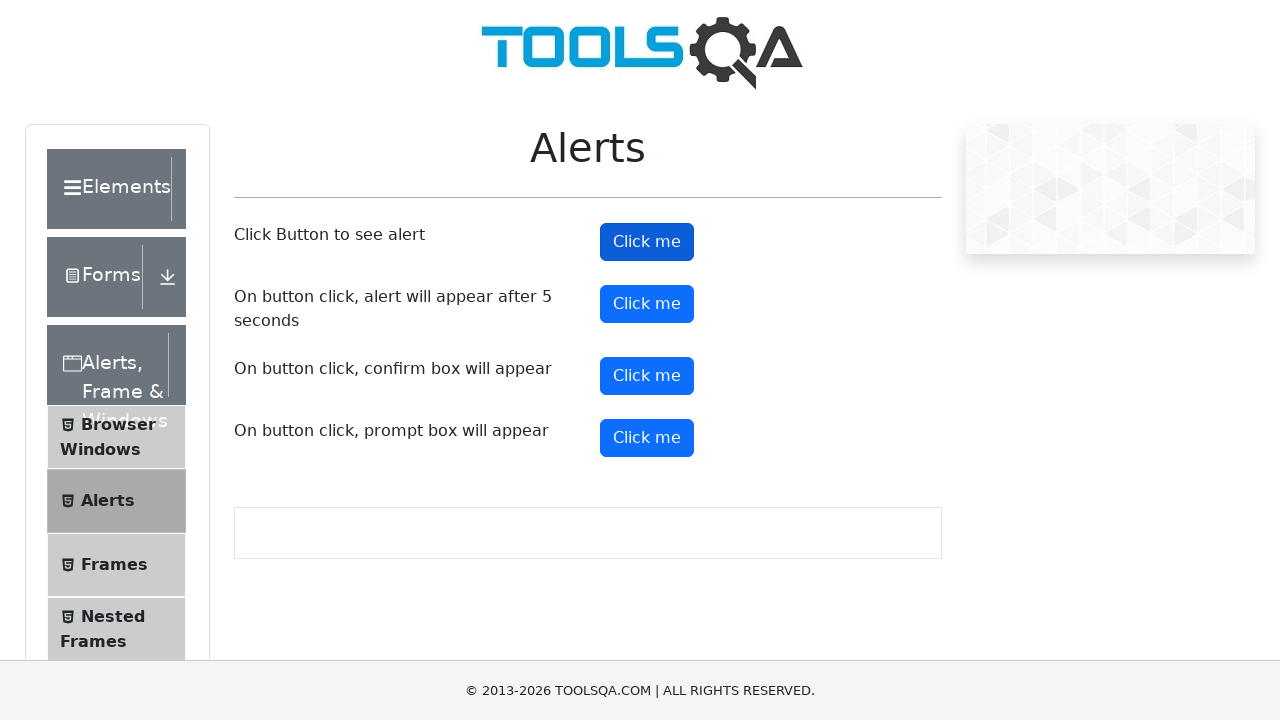

Clicked the timer-based alert button at (647, 304) on #timerAlertButton
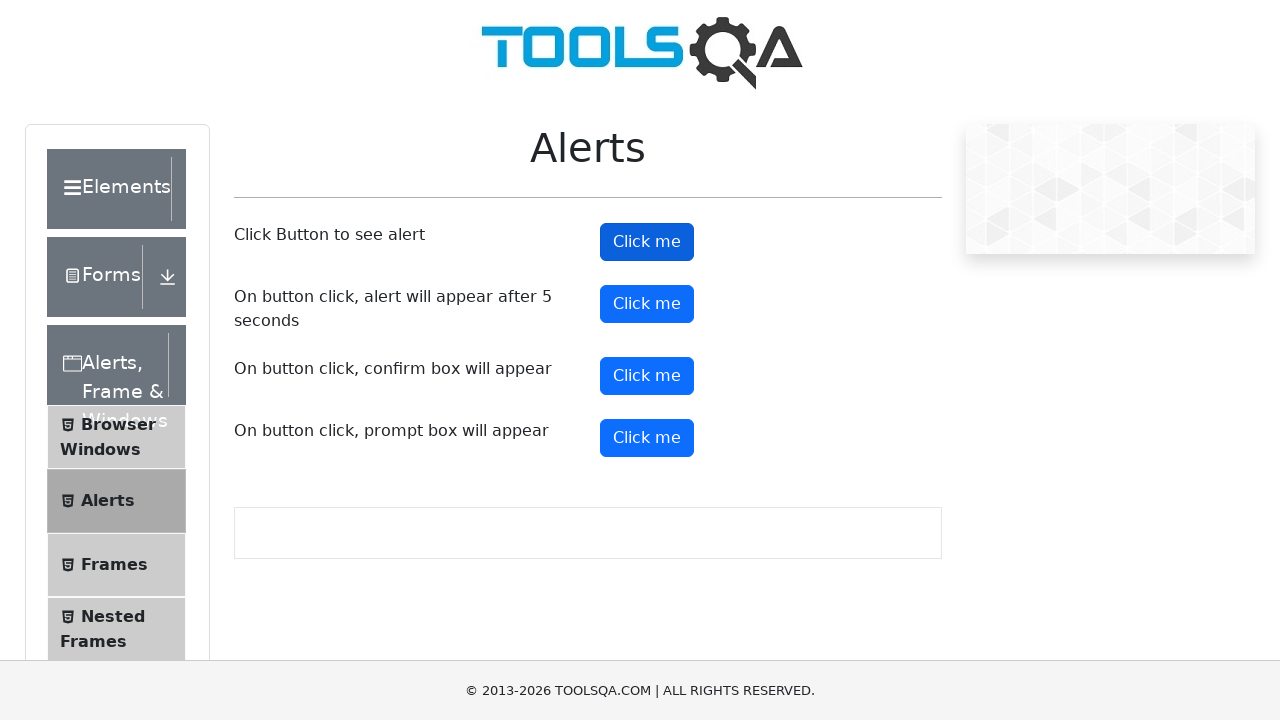

Waited for the timed alert to appear and be processed
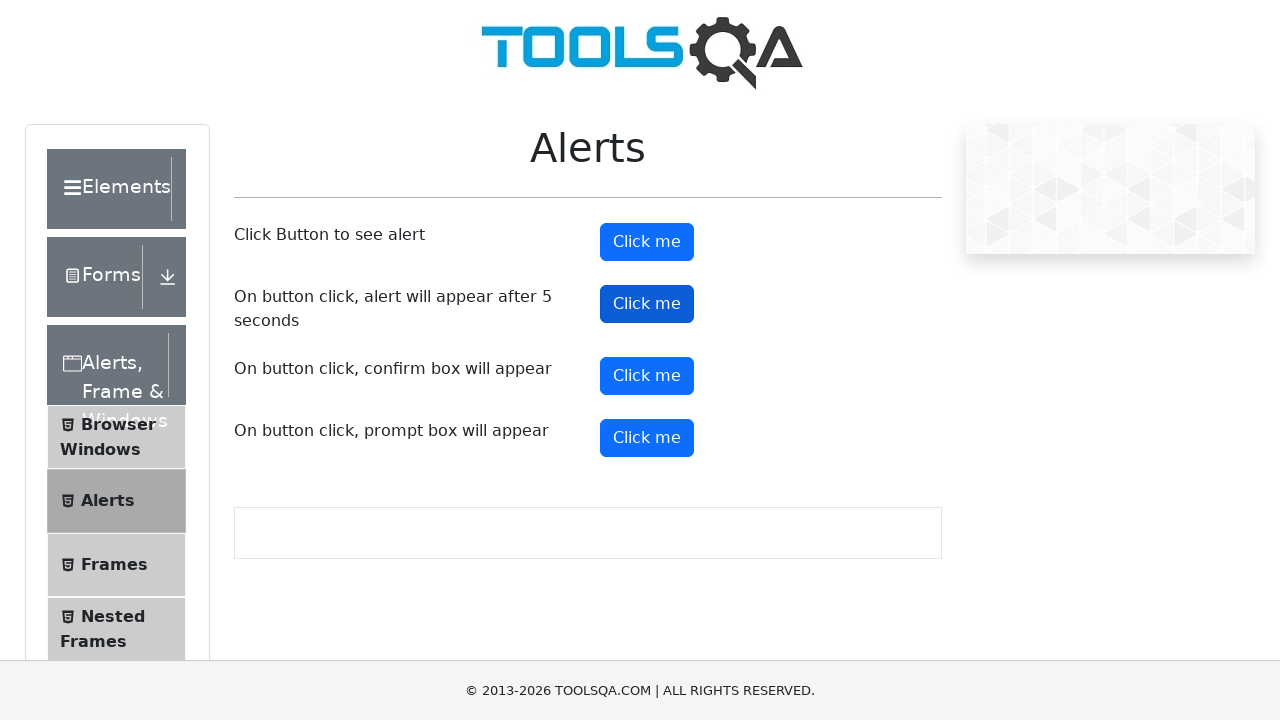

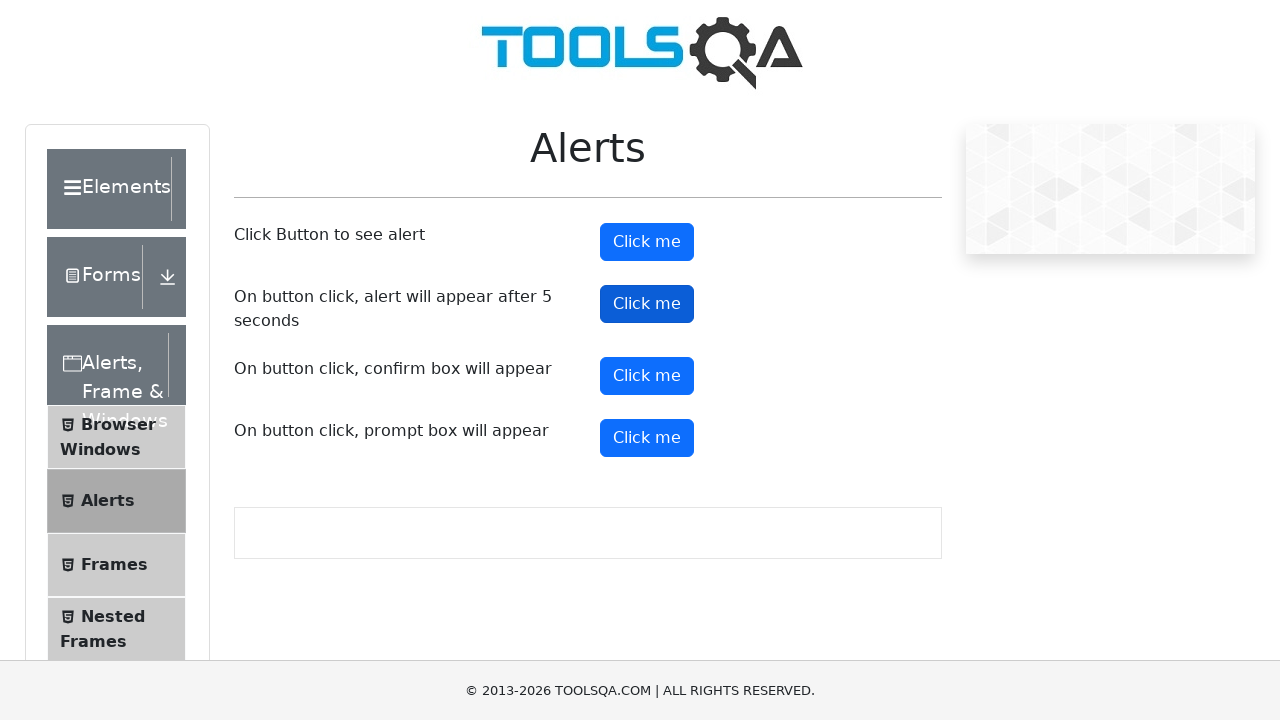